Tests a registration form on a demo automation site by filling in first name, last name, address fields, and attempting a file upload.

Starting URL: https://demo.automationtesting.in/Register.html

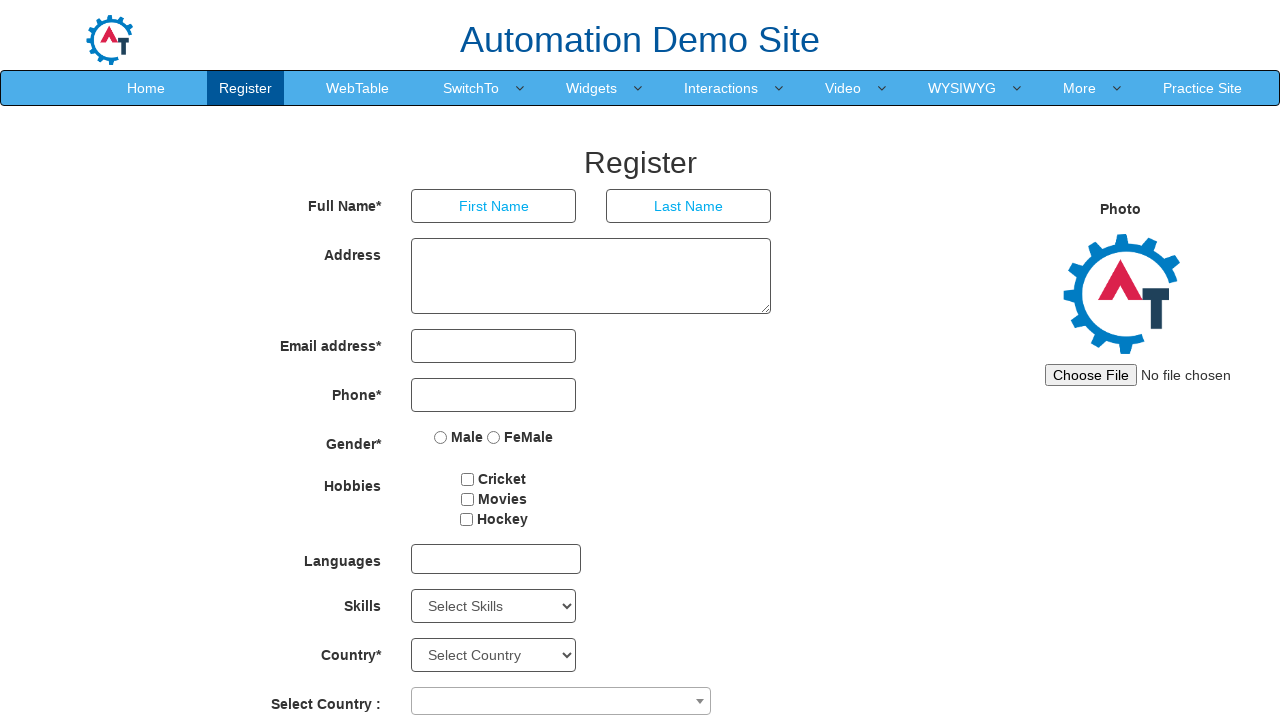

Filled first name field with 'Sharmila' on input[ng-model='FirstName']
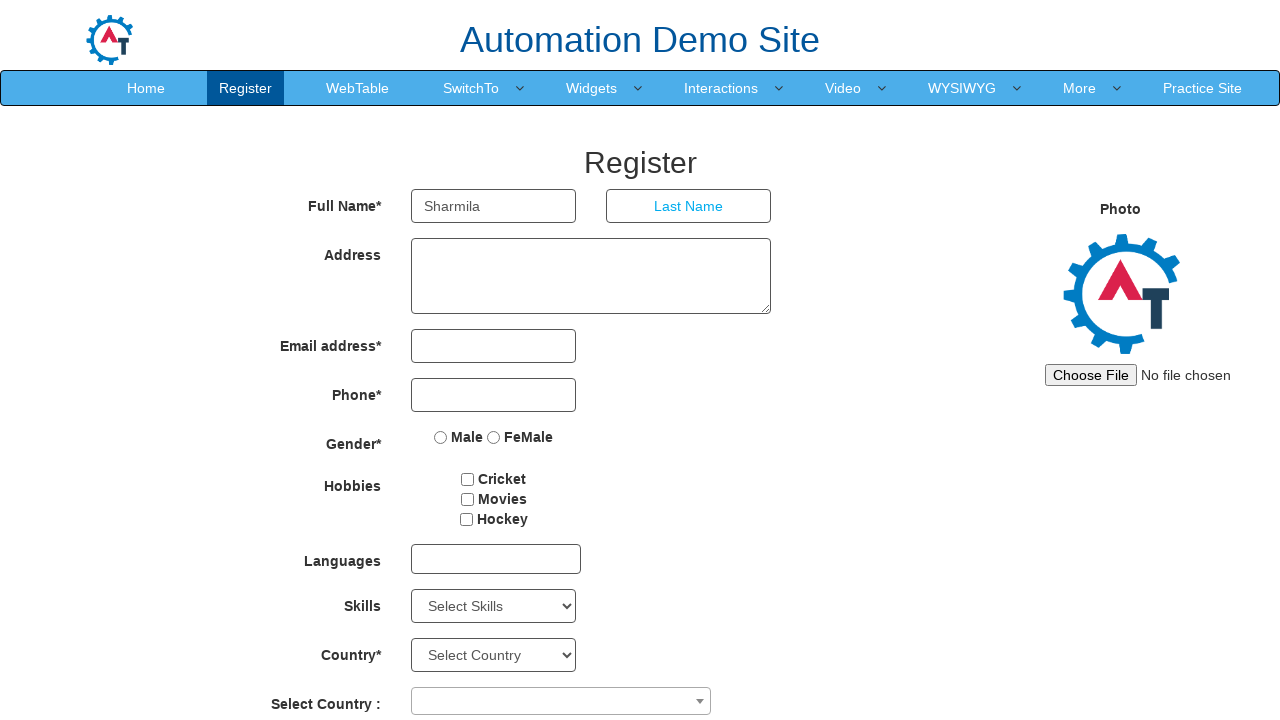

Filled last name field with 'Paul' on input[ng-model='LastName']
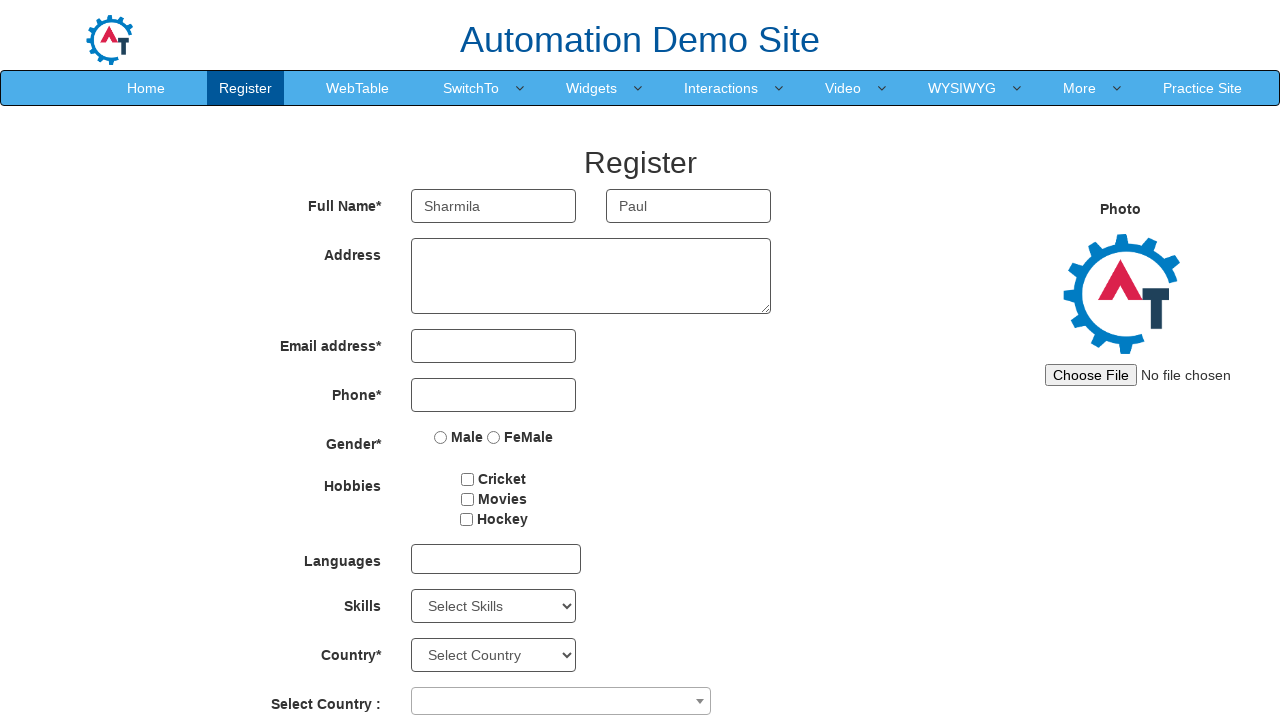

Filled address field with 'Click Nicon studio' on textarea[ng-model='Adress']
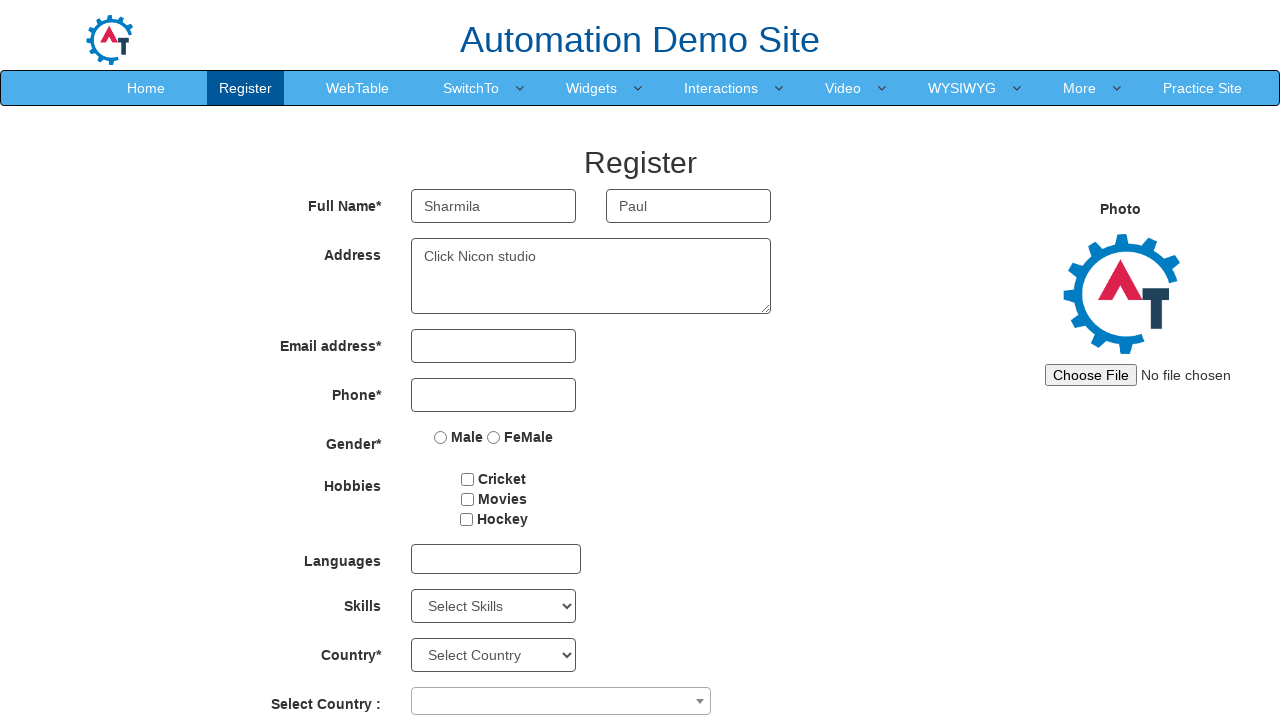

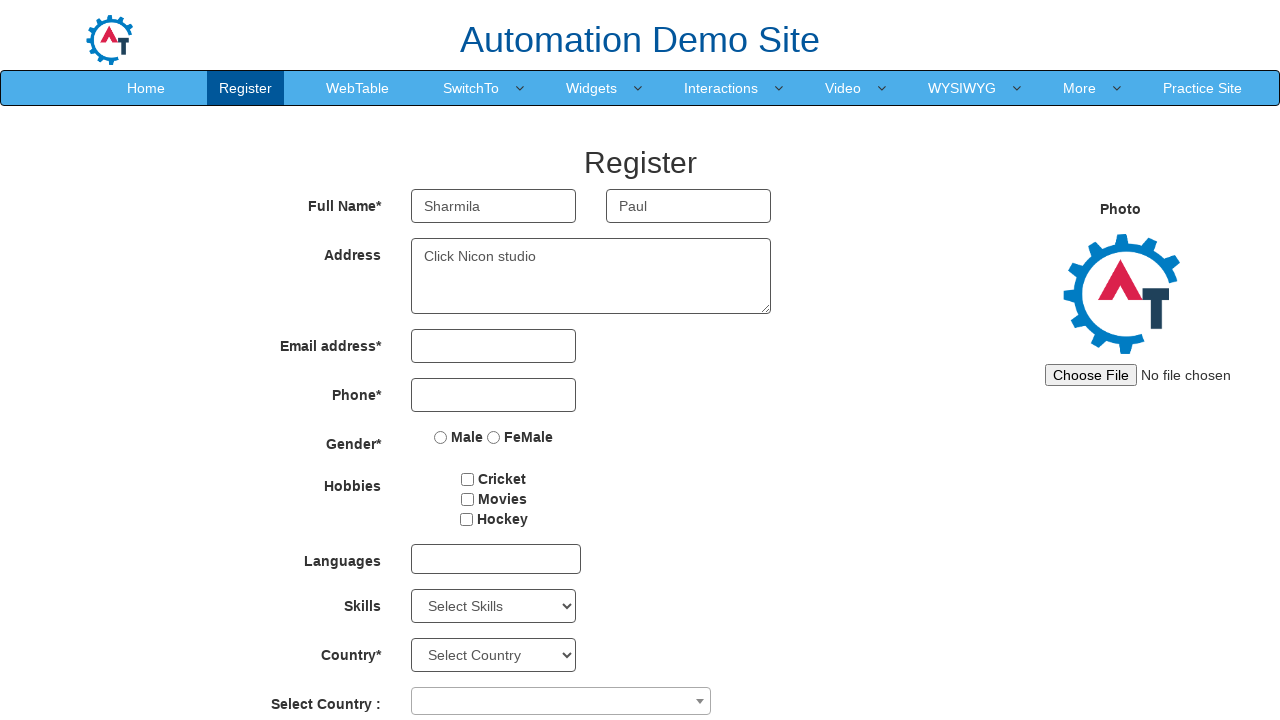